Tests an e-commerce grocery shopping flow by adding specific items to cart, applying a promo code, and placing an order

Starting URL: https://rahulshettyacademy.com/seleniumPractise/

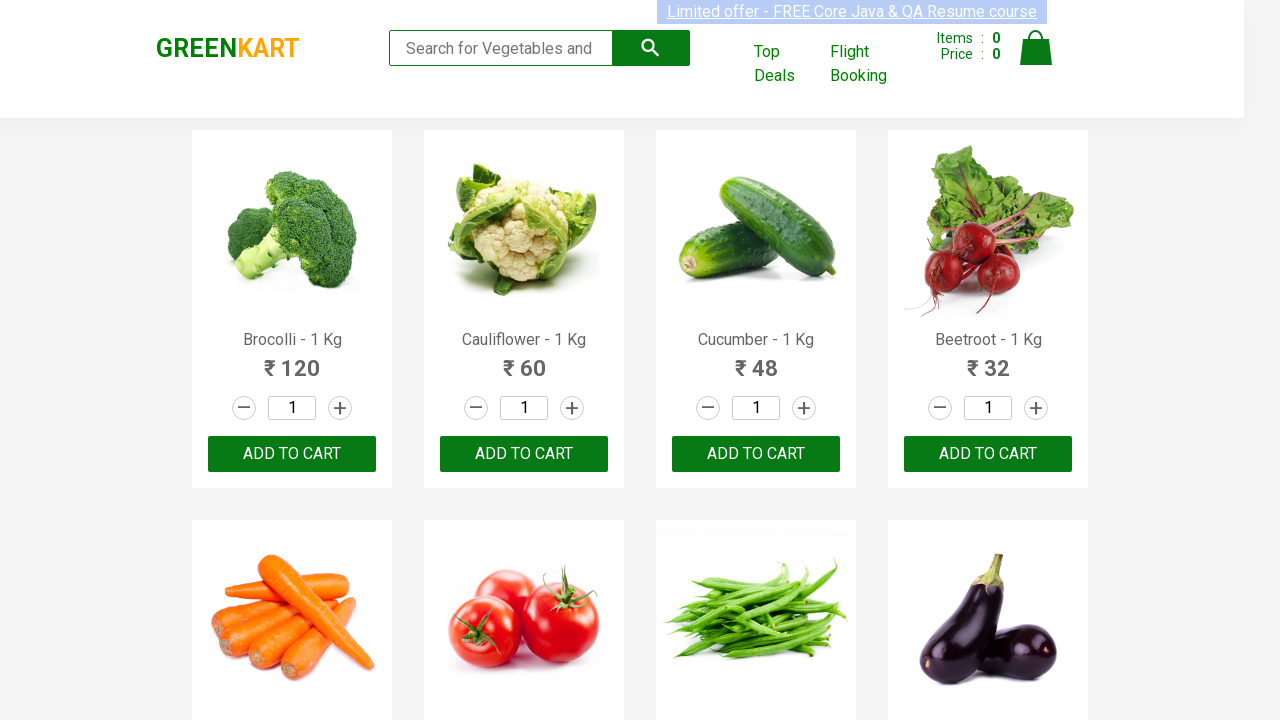

Waited for product list to load
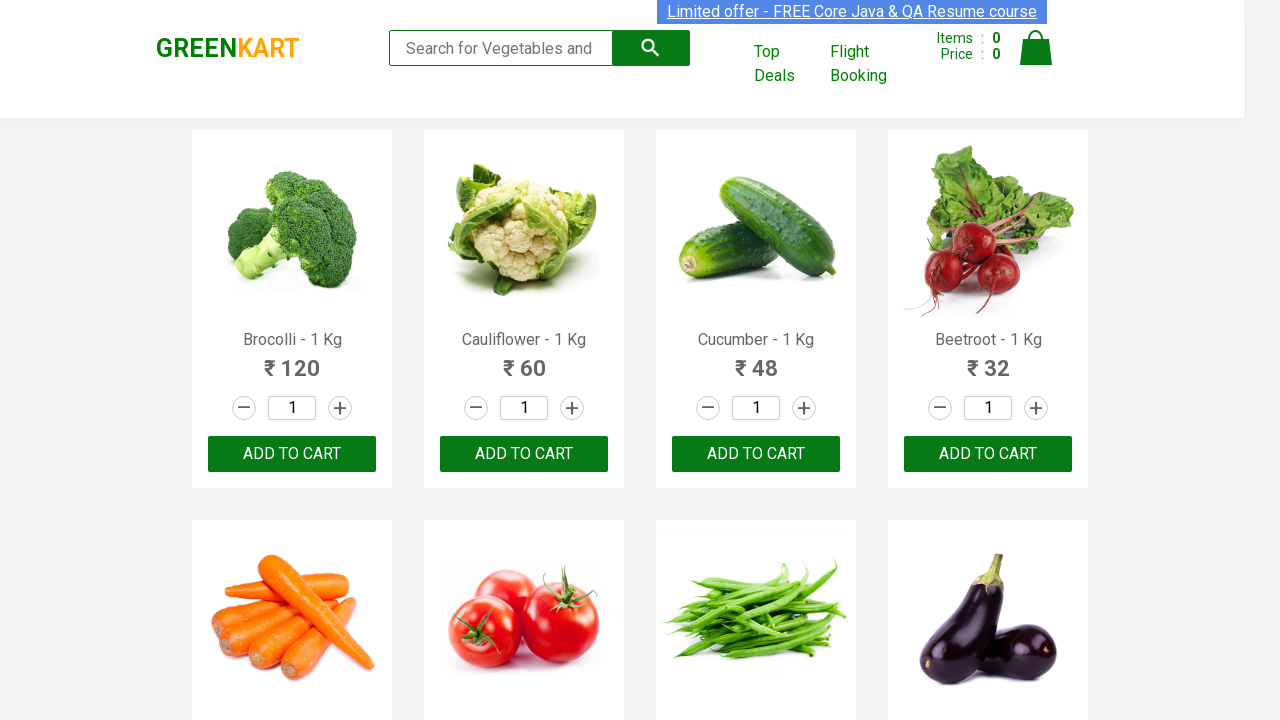

Retrieved all product names from the page
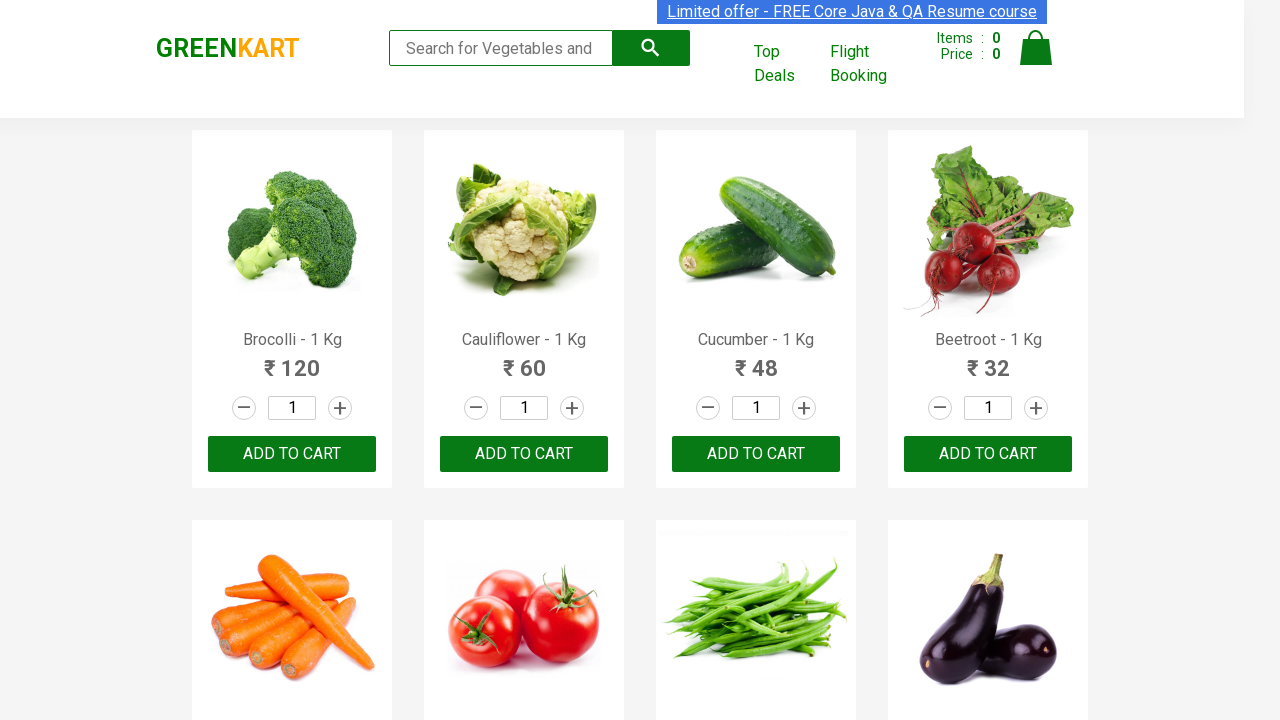

Retrieved all add to cart buttons
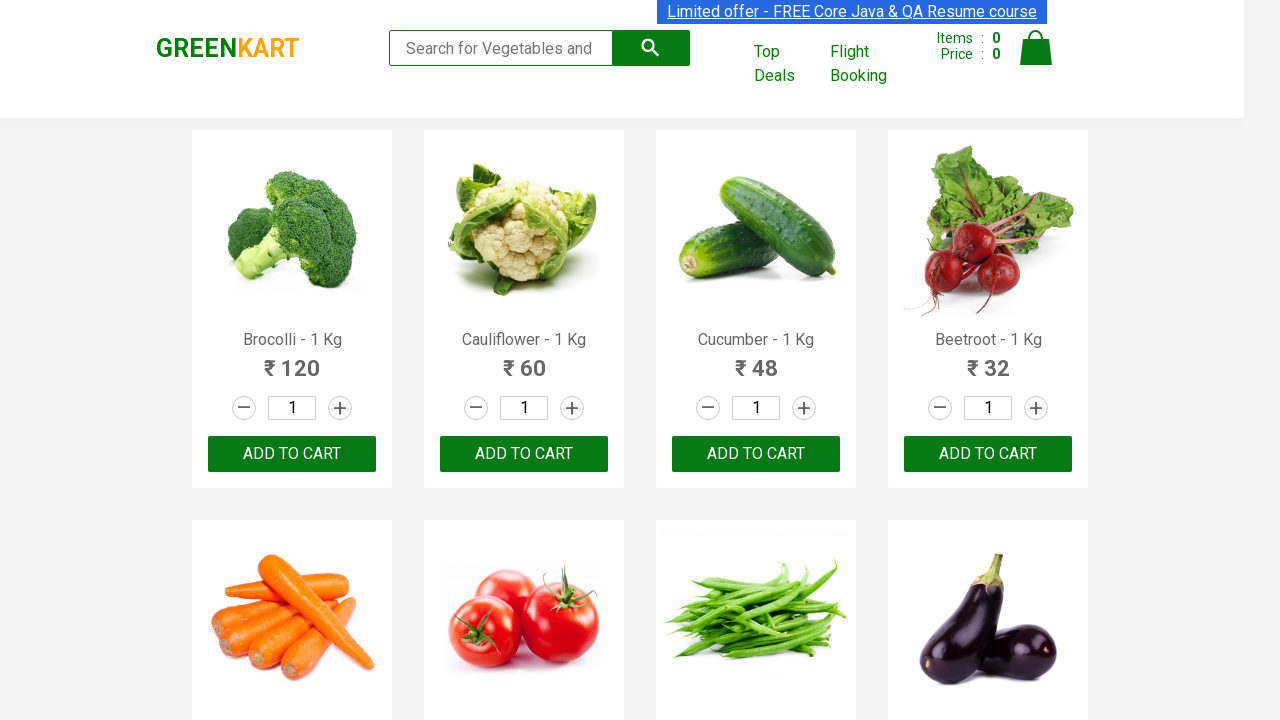

Added Brocolli to cart at (292, 454) on div.product-action button >> nth=0
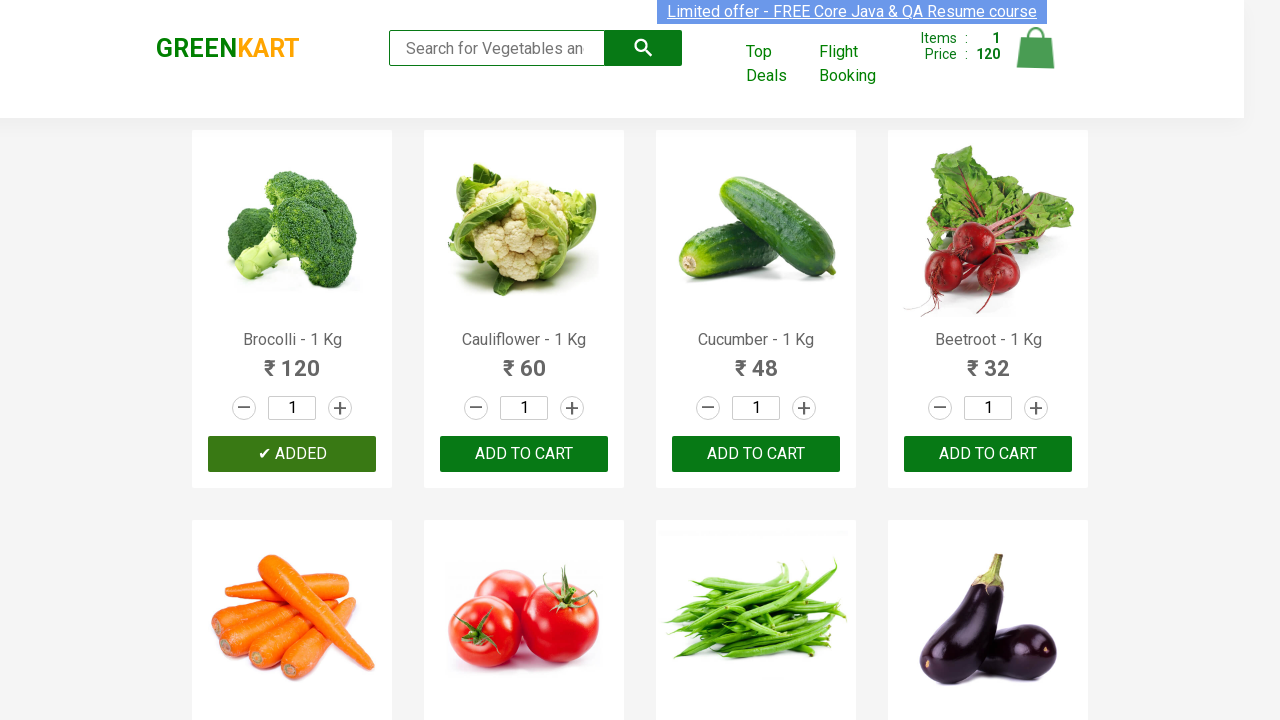

Added Cucumber to cart at (756, 454) on div.product-action button >> nth=2
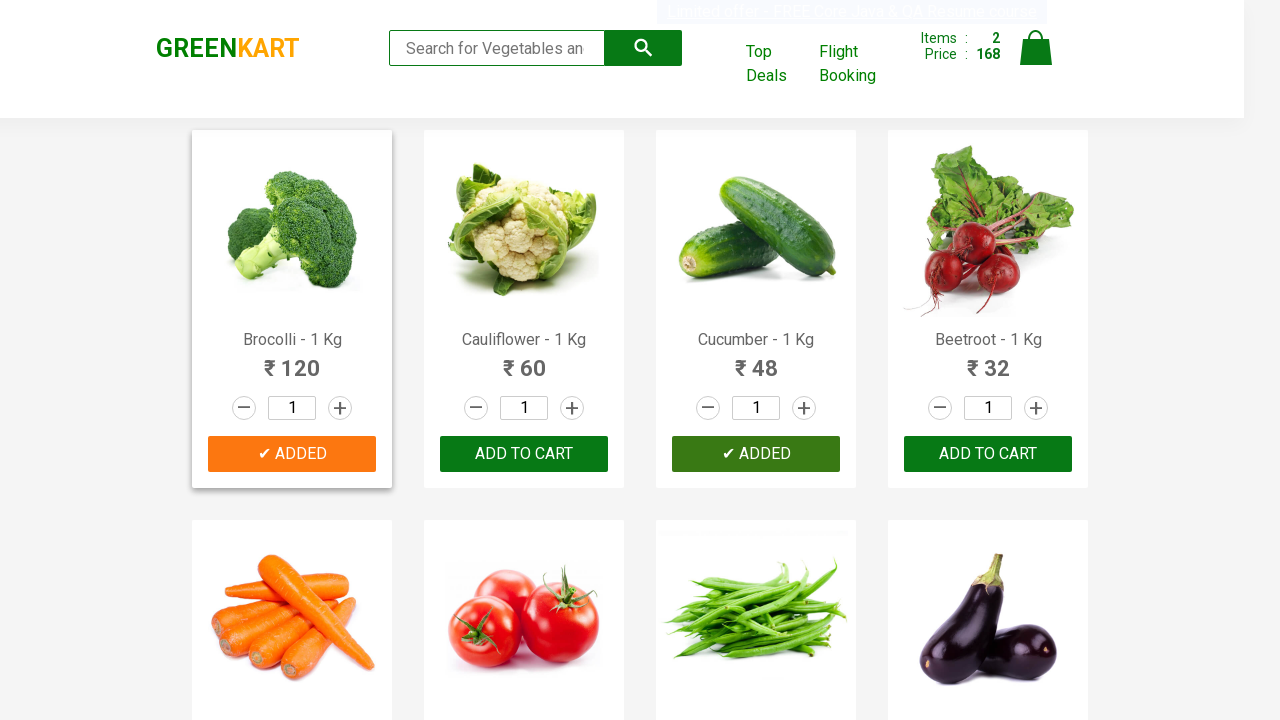

Added Beetroot to cart at (988, 454) on div.product-action button >> nth=3
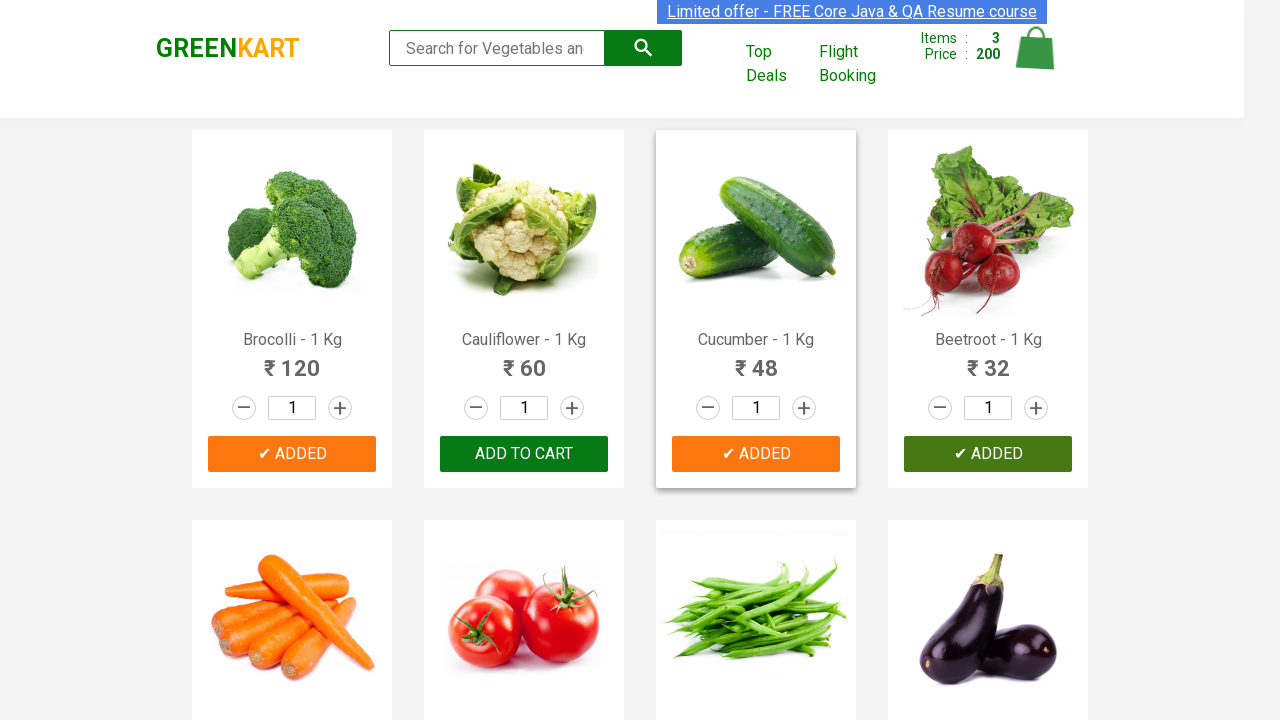

Clicked on cart icon at (1036, 48) on img[alt='Cart']
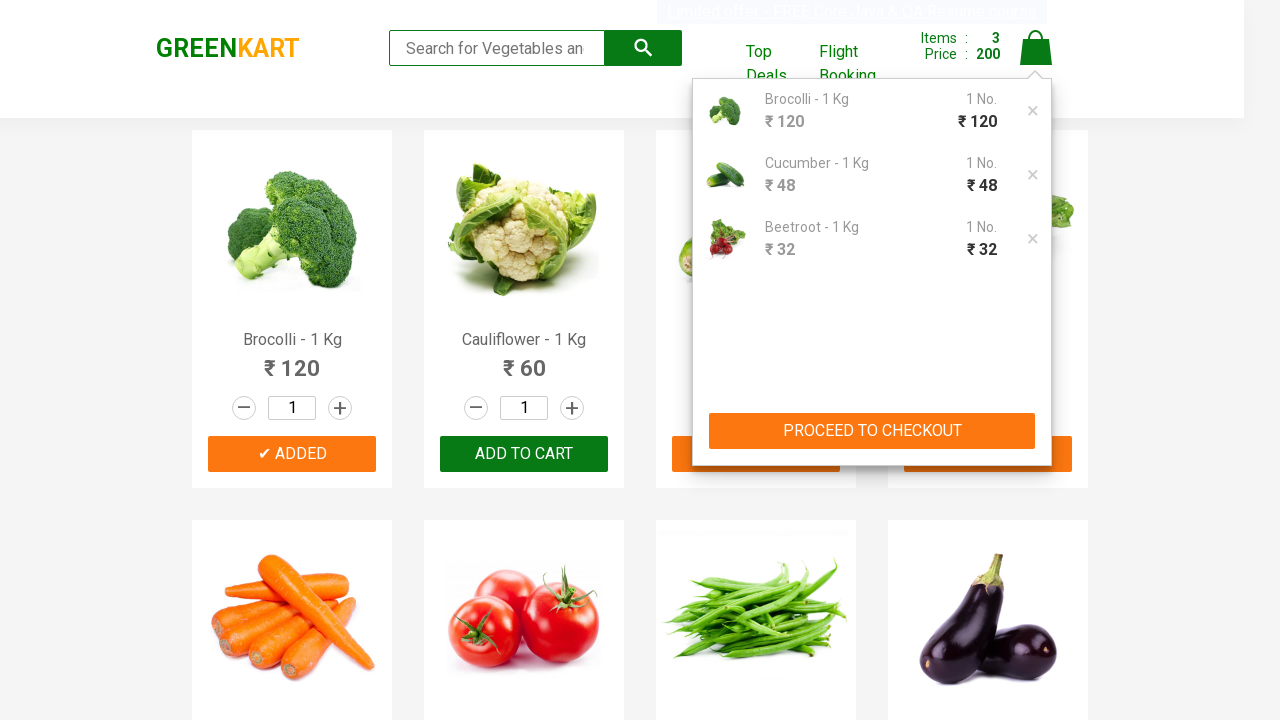

Clicked proceed to checkout button at (872, 431) on button:has-text('PROCEED TO CHECKOUT')
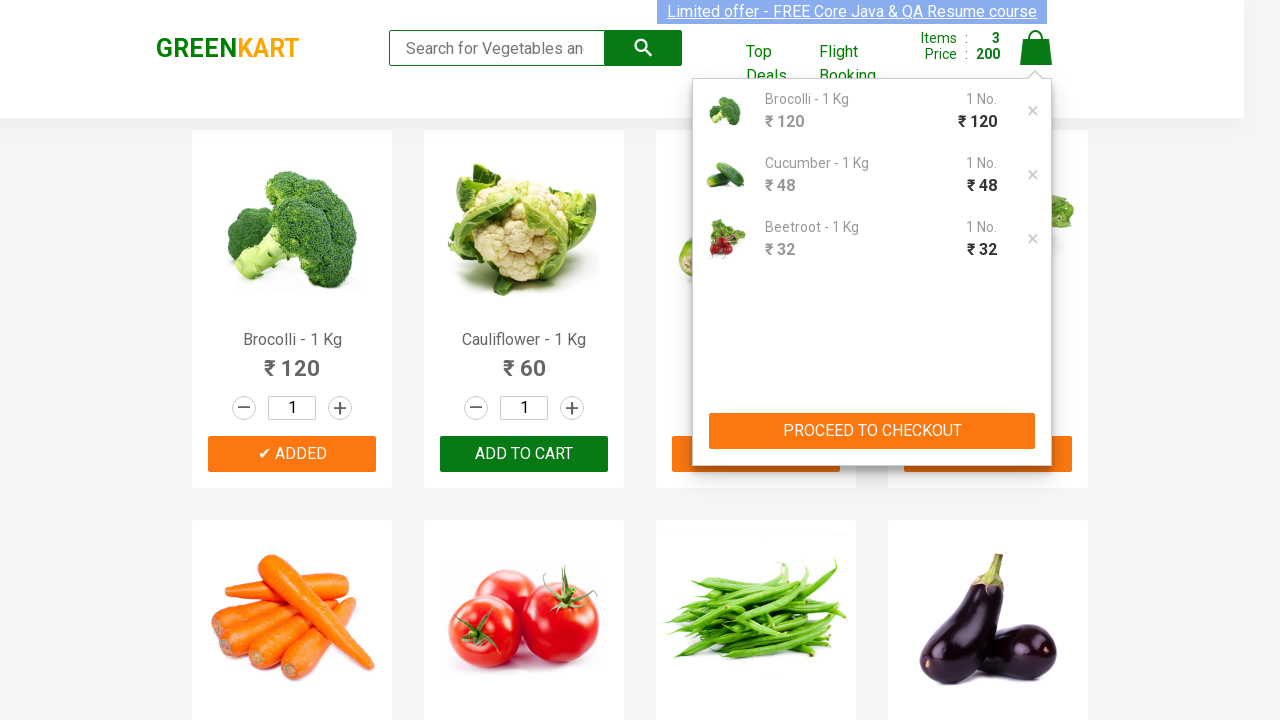

Waited for promo code input field to load
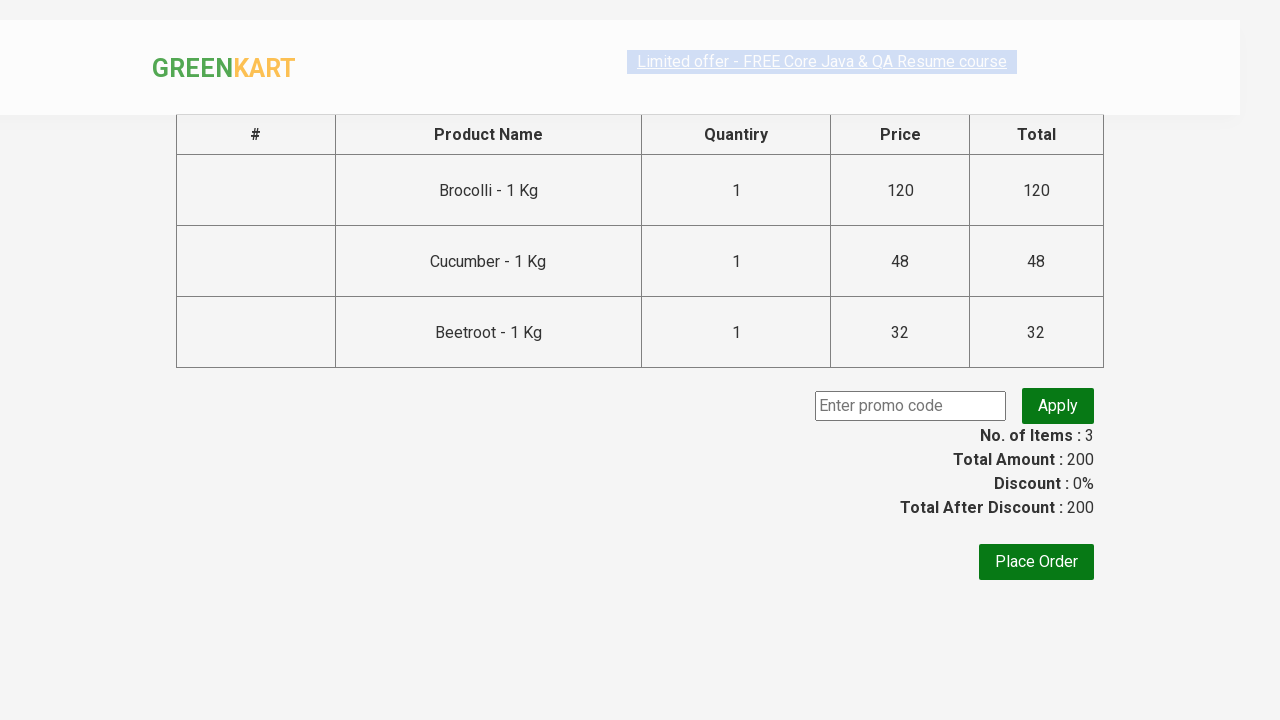

Entered promo code 'rahulshettyacademy' on input.promoCode
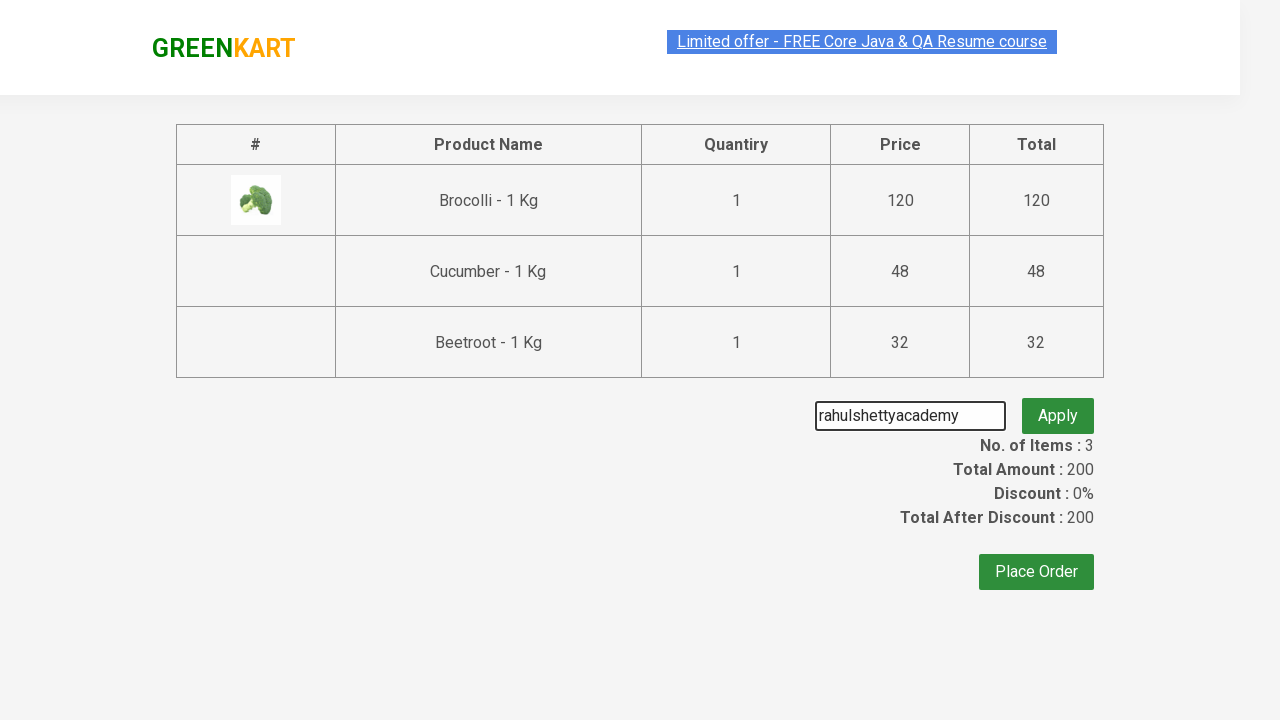

Clicked apply promo button at (1058, 406) on button.promoBtn
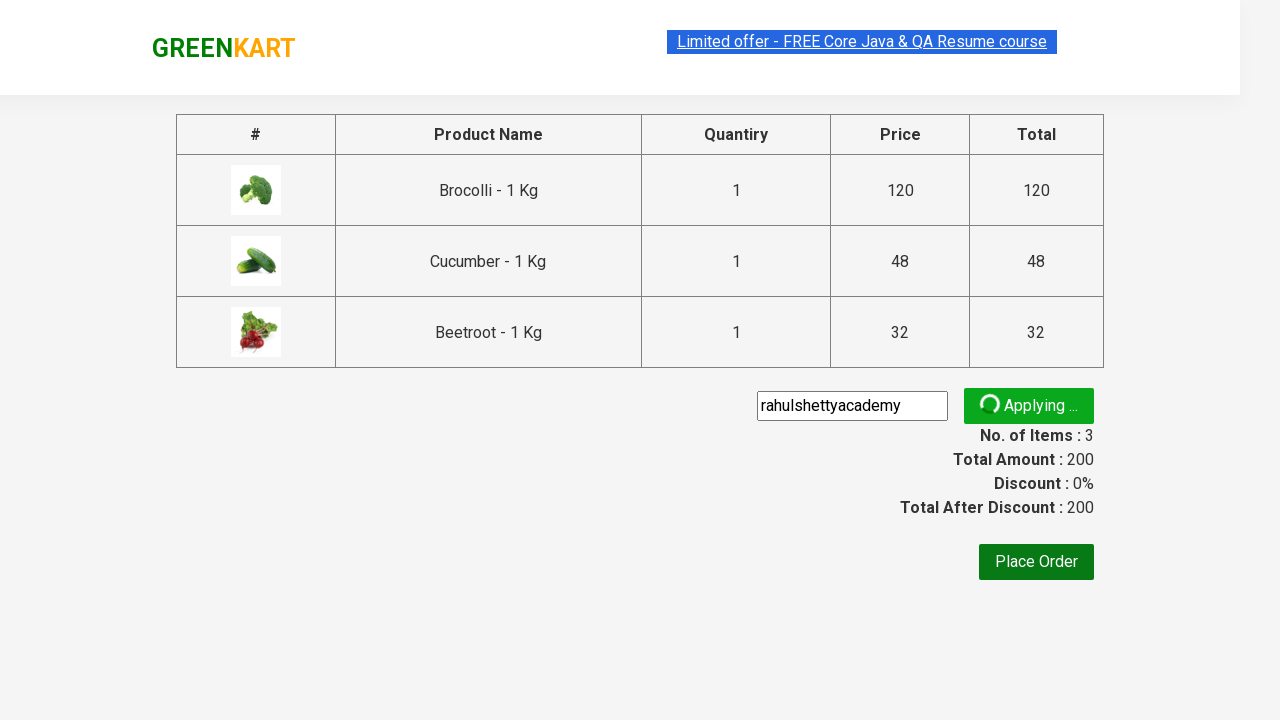

Promo code validation message appeared
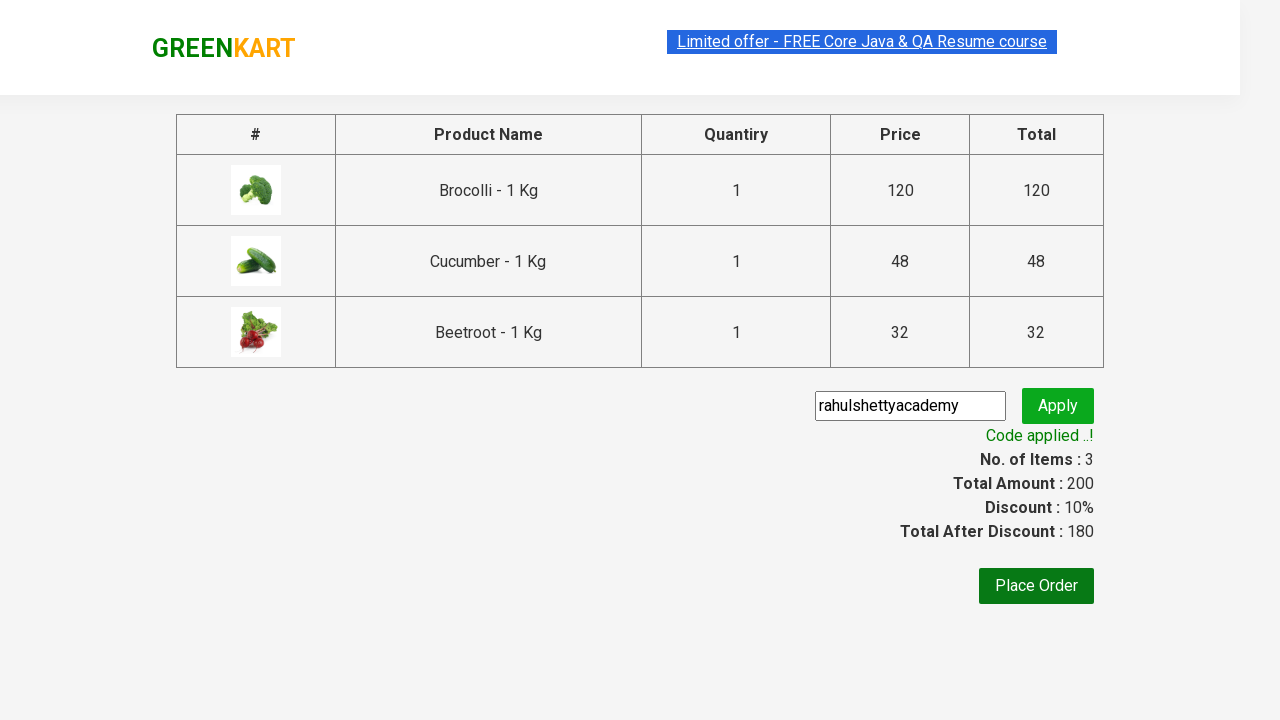

Clicked place order button to complete purchase at (1036, 586) on button:has-text('Place Order')
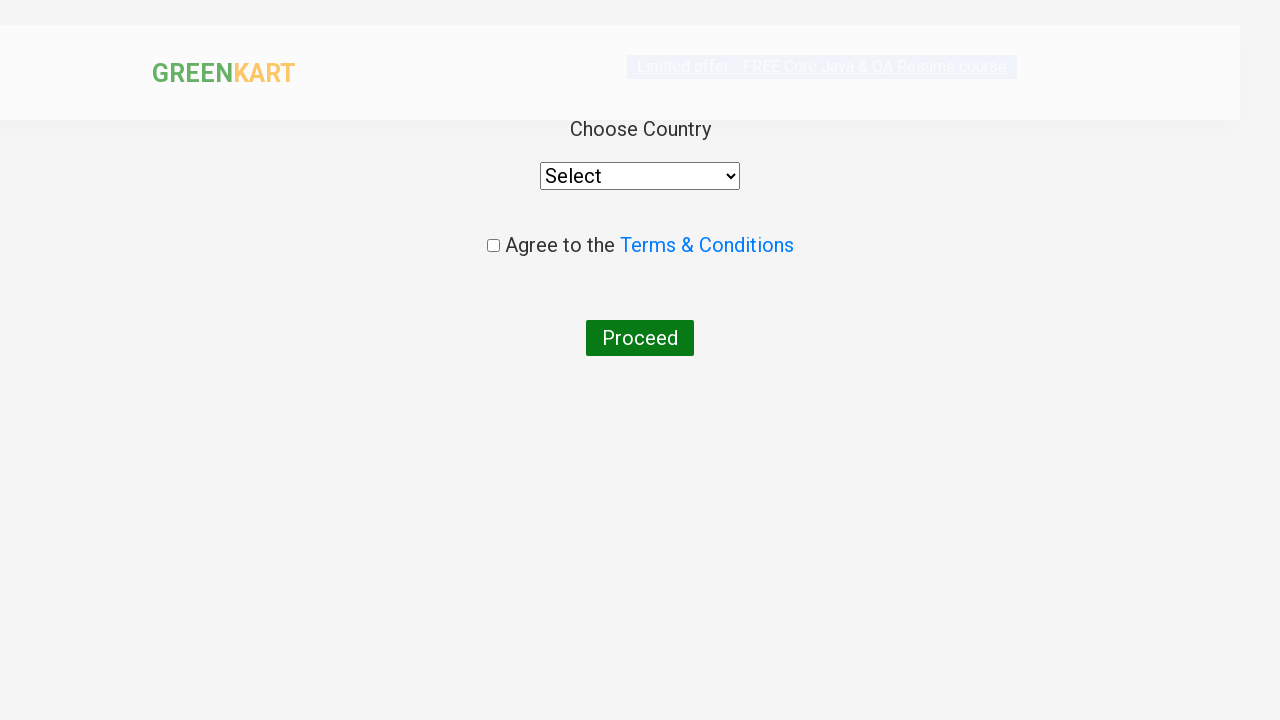

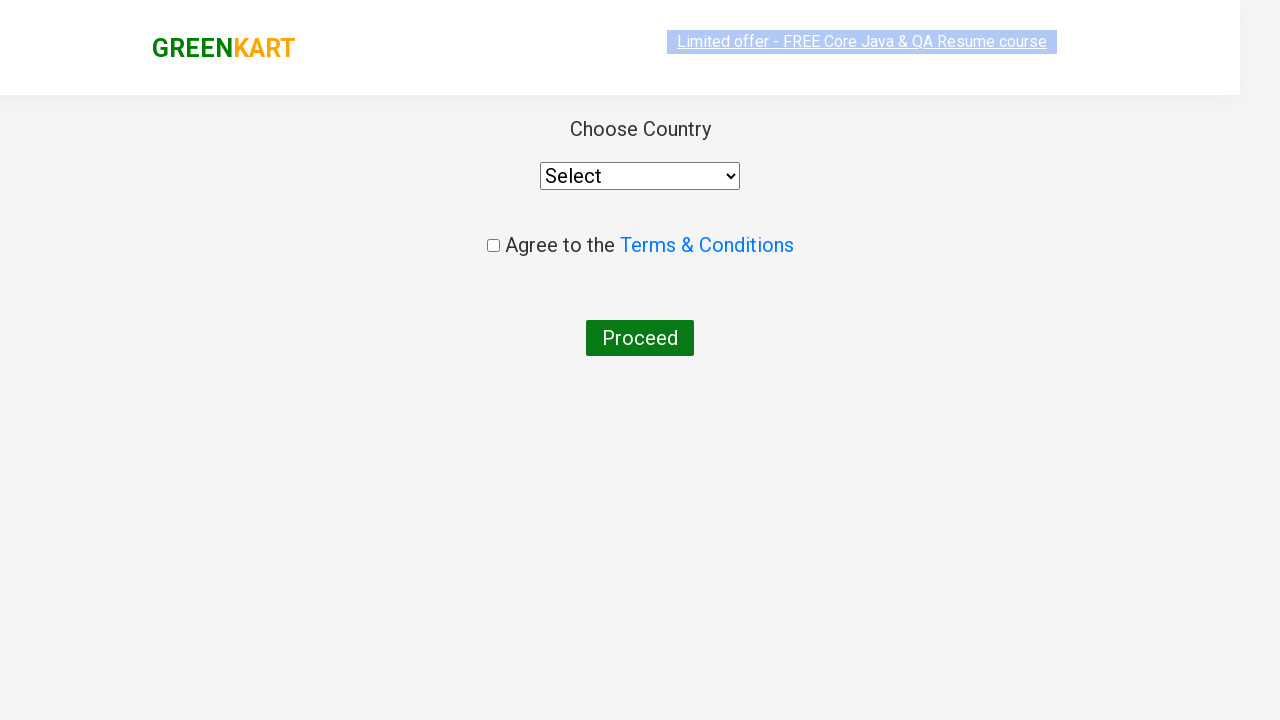